Tests iframe handling by switching to an iframe containing a datepicker widget and clicking on the datepicker input field to open the calendar

Starting URL: https://jqueryui.com/datepicker/

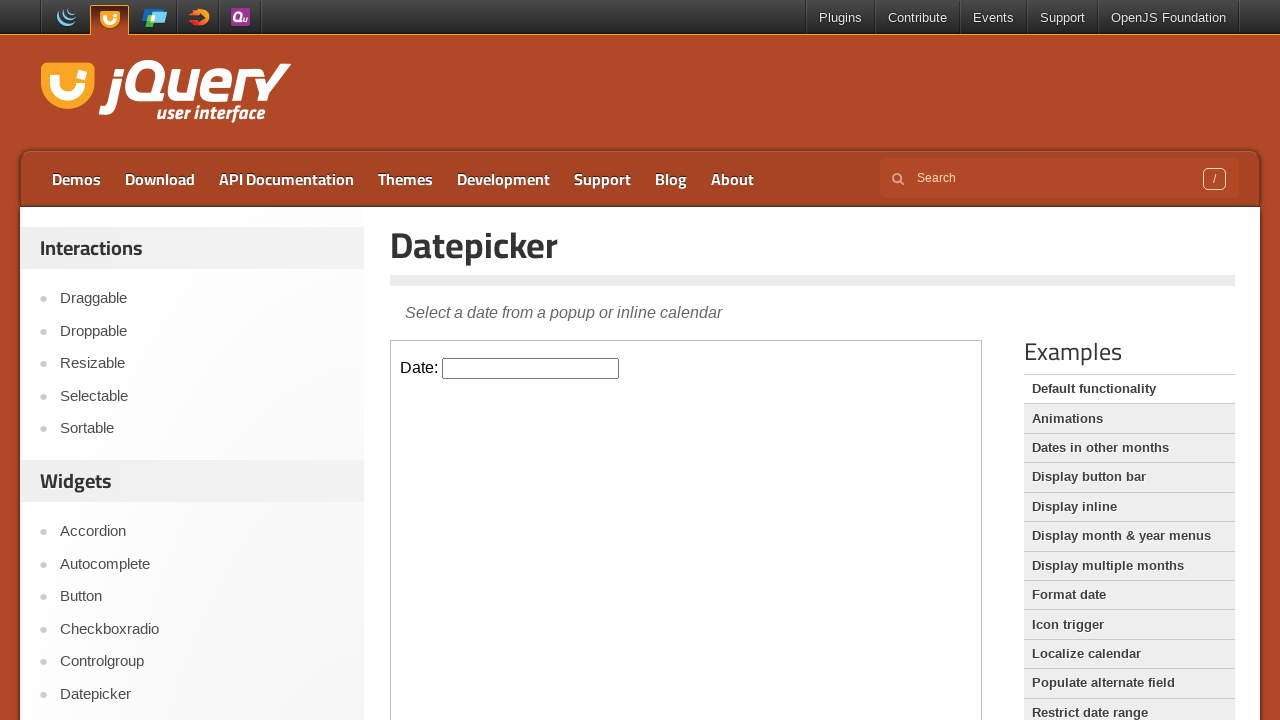

Located iframe with class 'demo-frame' containing datepicker demo
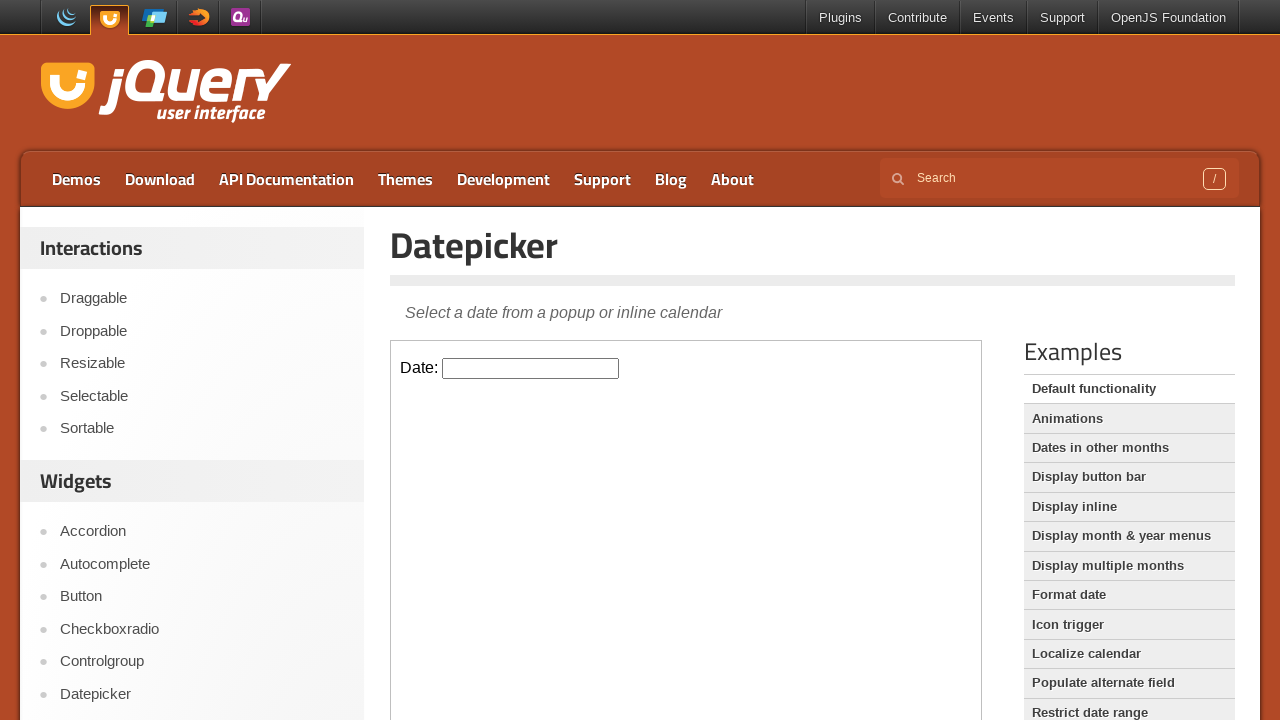

Clicked on the datepicker input field to open the calendar at (531, 368) on .demo-frame >> internal:control=enter-frame >> #datepicker
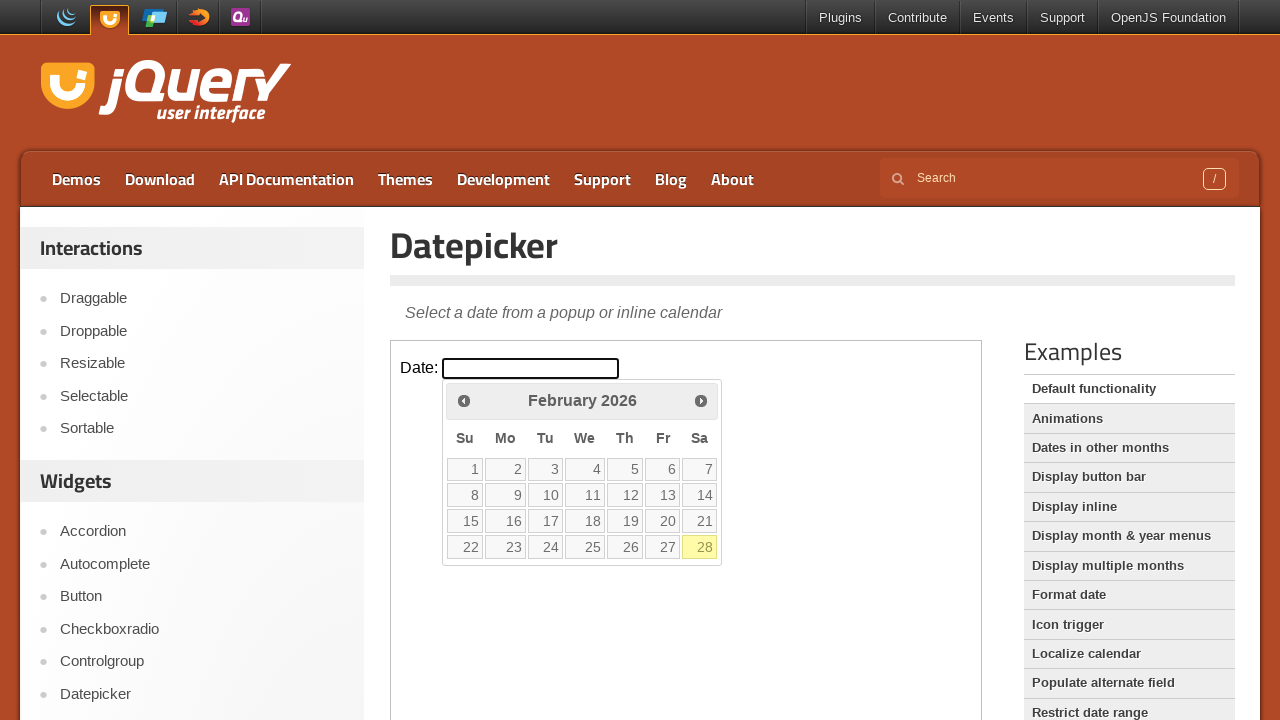

Waited for datepicker calendar widget to be visible
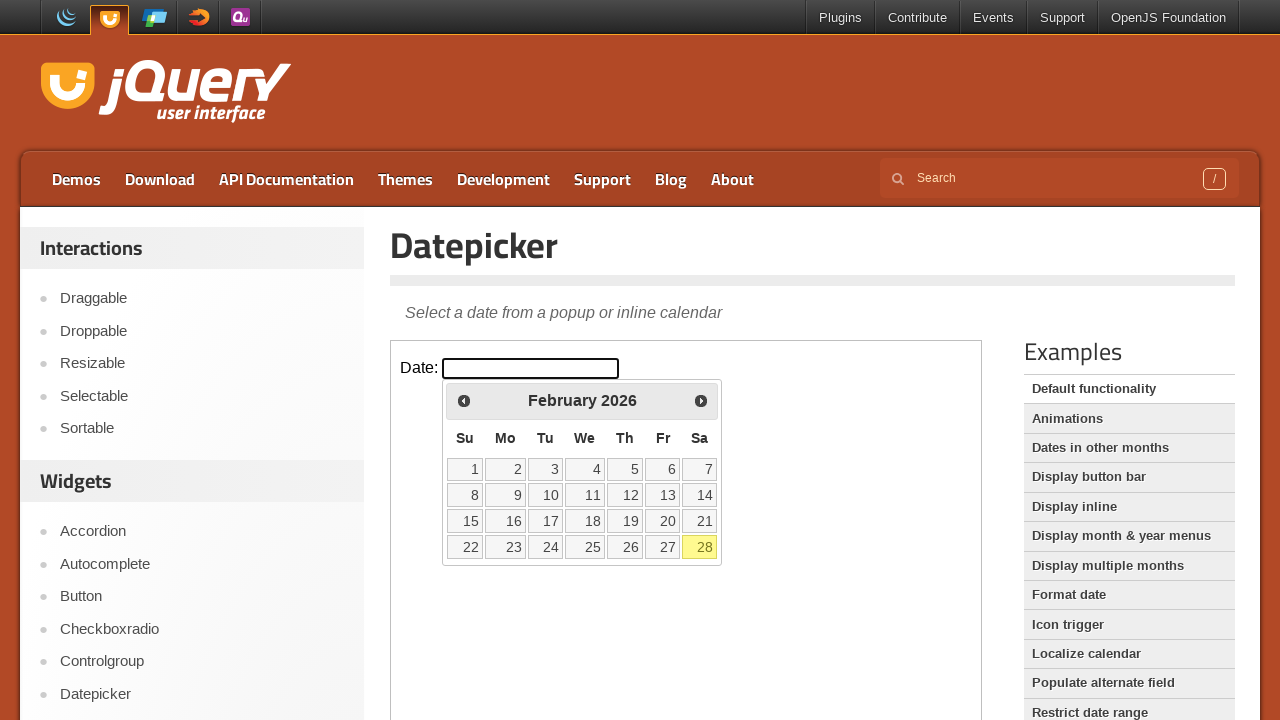

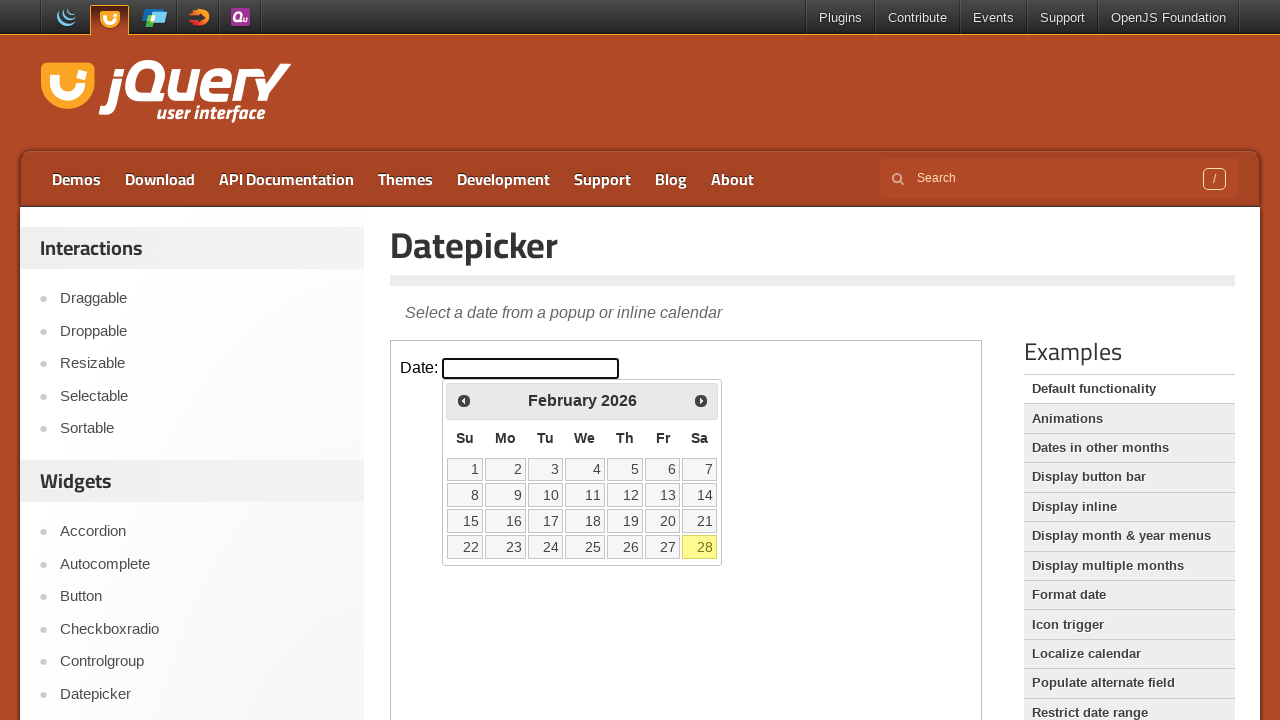